Tests clicking on the Tablets block from the home page and navigating to the Tablets section

Starting URL: http://intershop5.skillbox.ru/

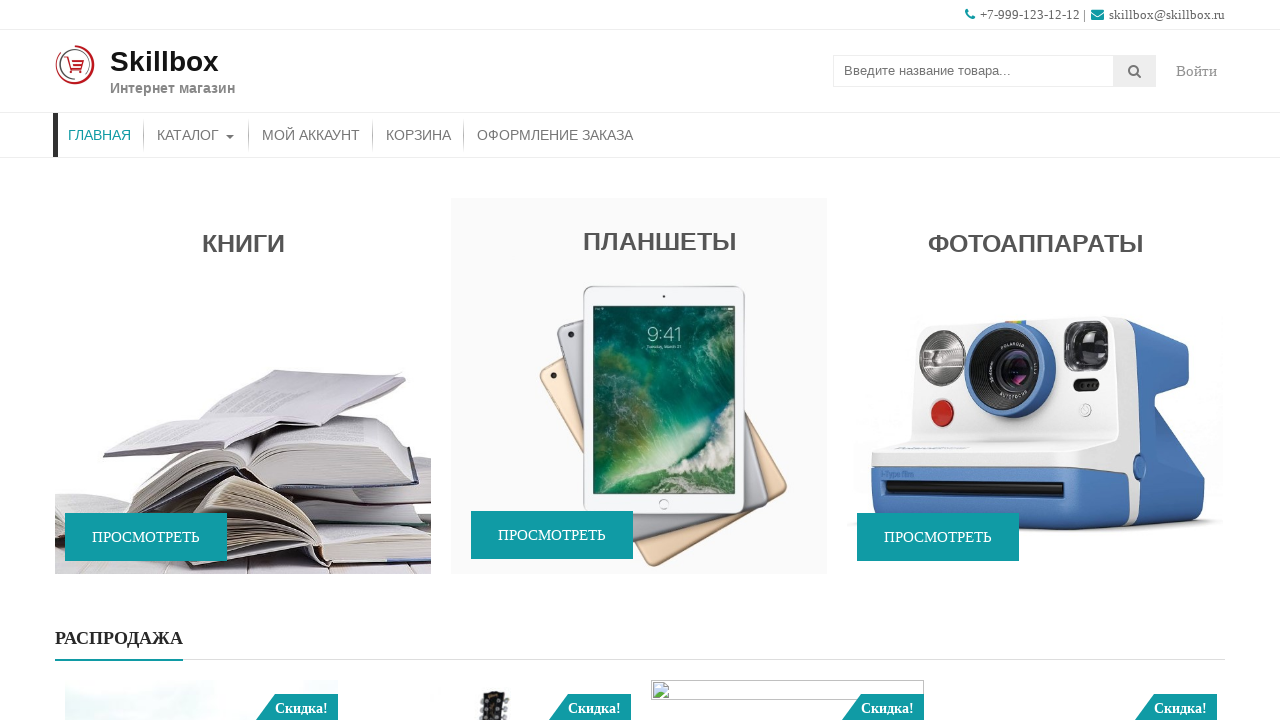

Waited for Tablets block to be clickable
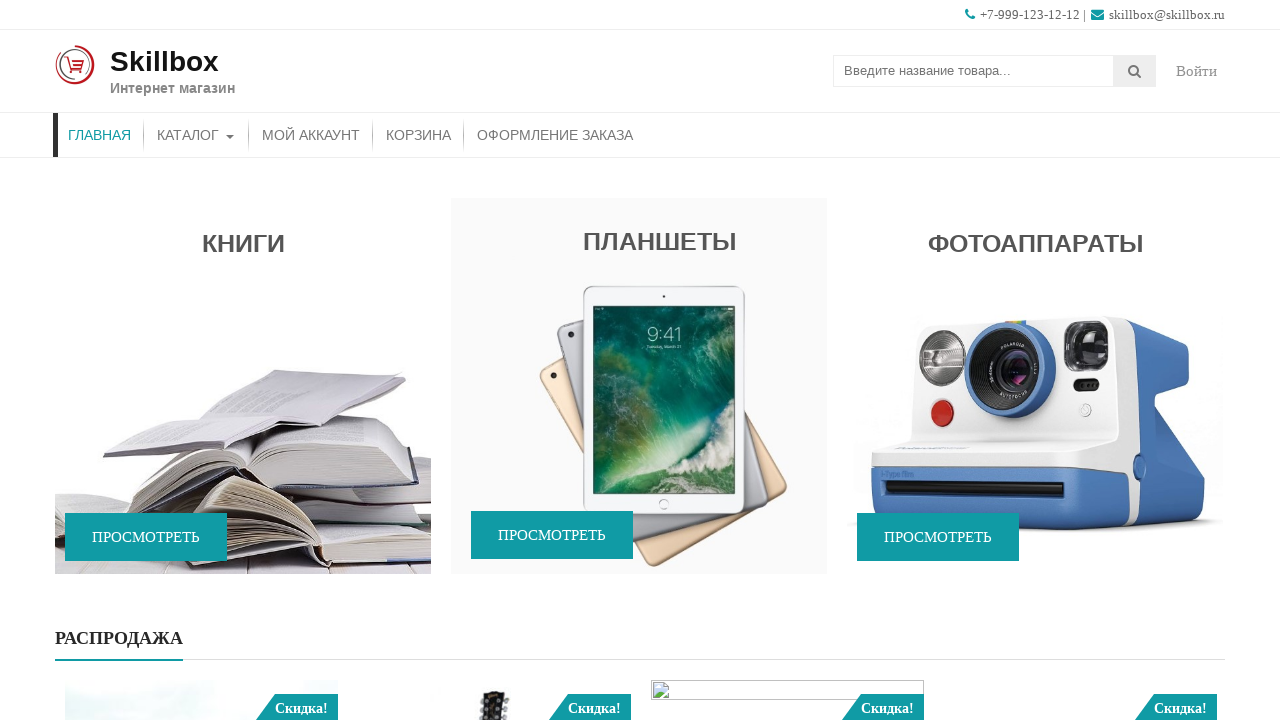

Clicked on Tablets block at (639, 424) on (//*[@class='caption wow fadeIn'])[2]
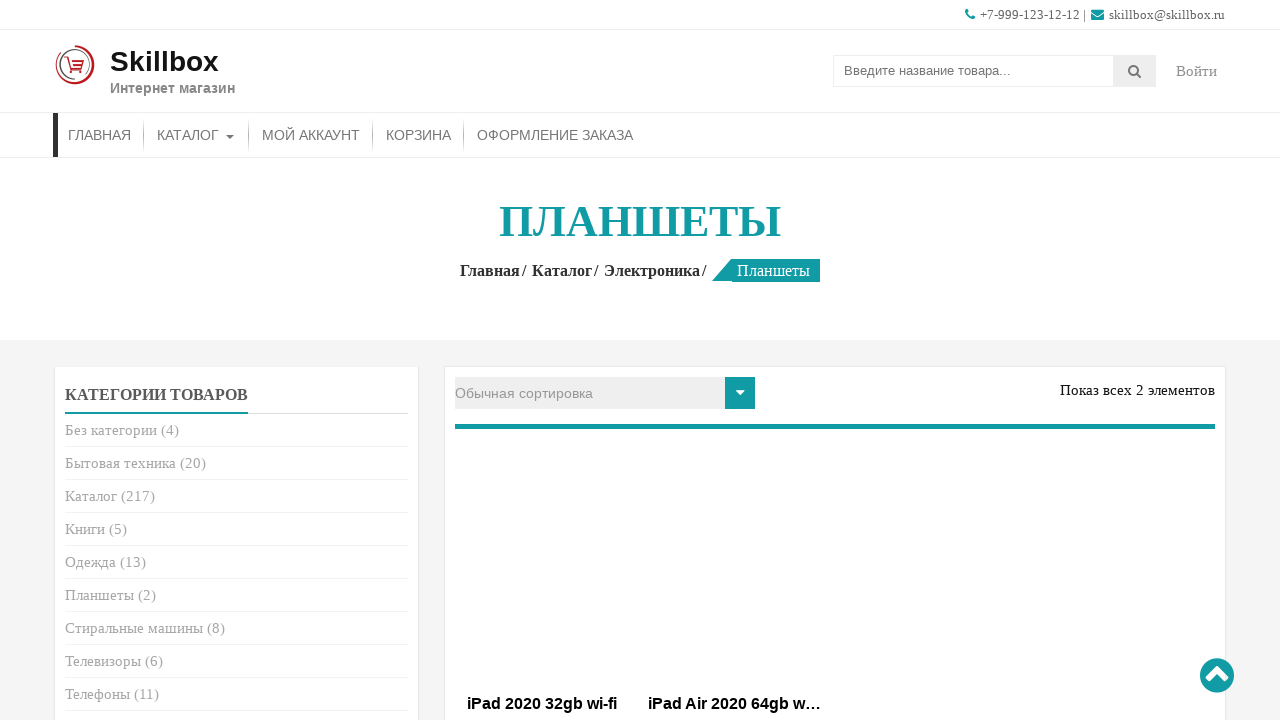

Verified Tablets section title is displayed
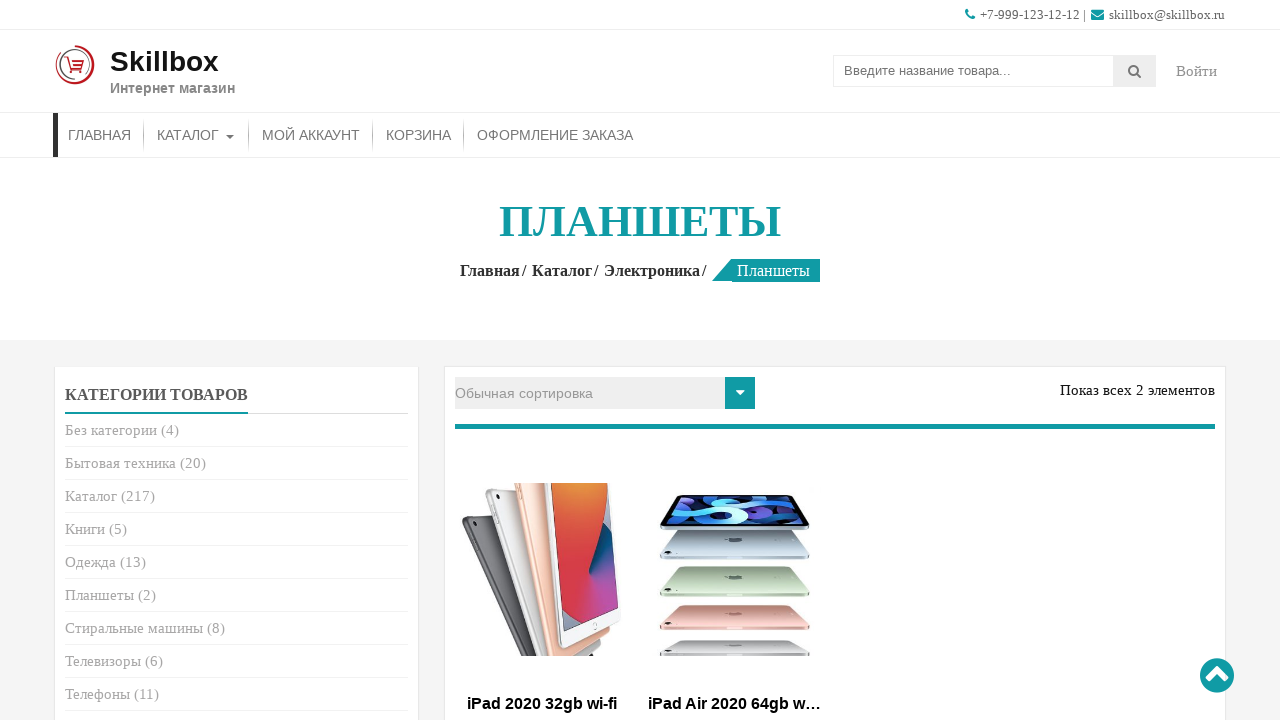

Clicked on breadcrumb Home link to go back at (494, 270) on xpath=//div[@class='woocommerce-breadcrumb accesspress-breadcrumb']//a[1]
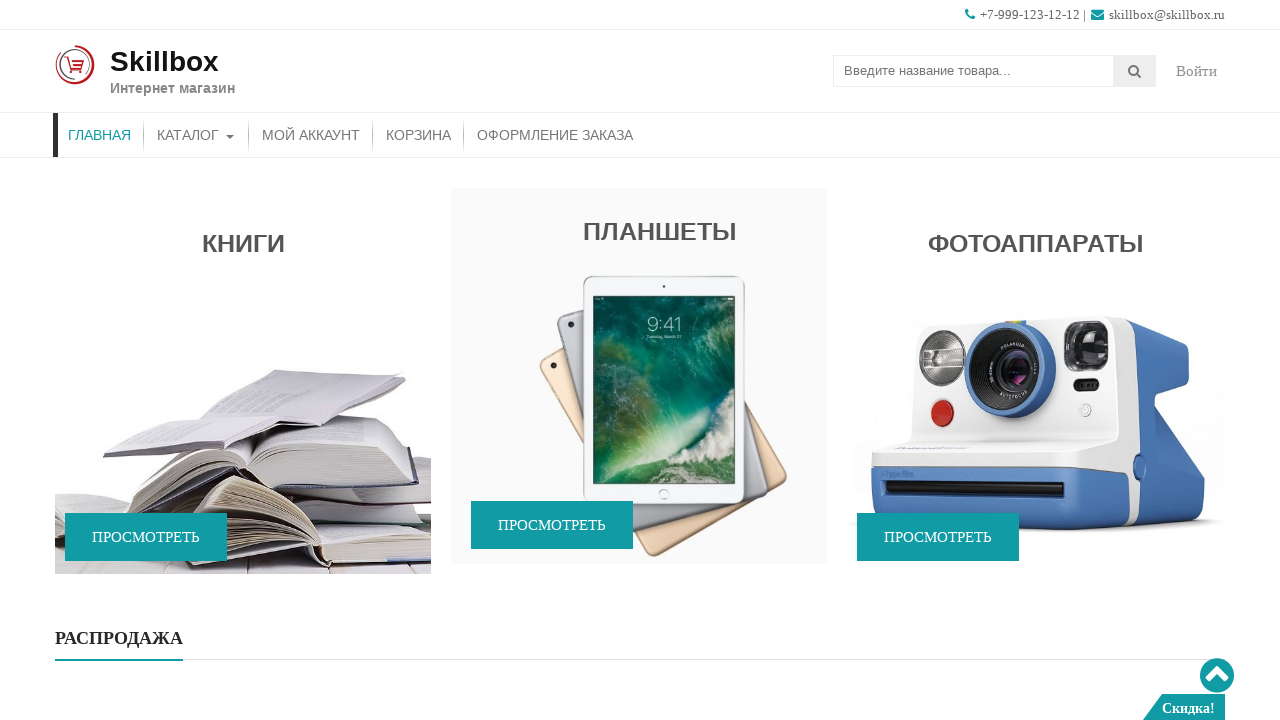

Verified we're back on homepage
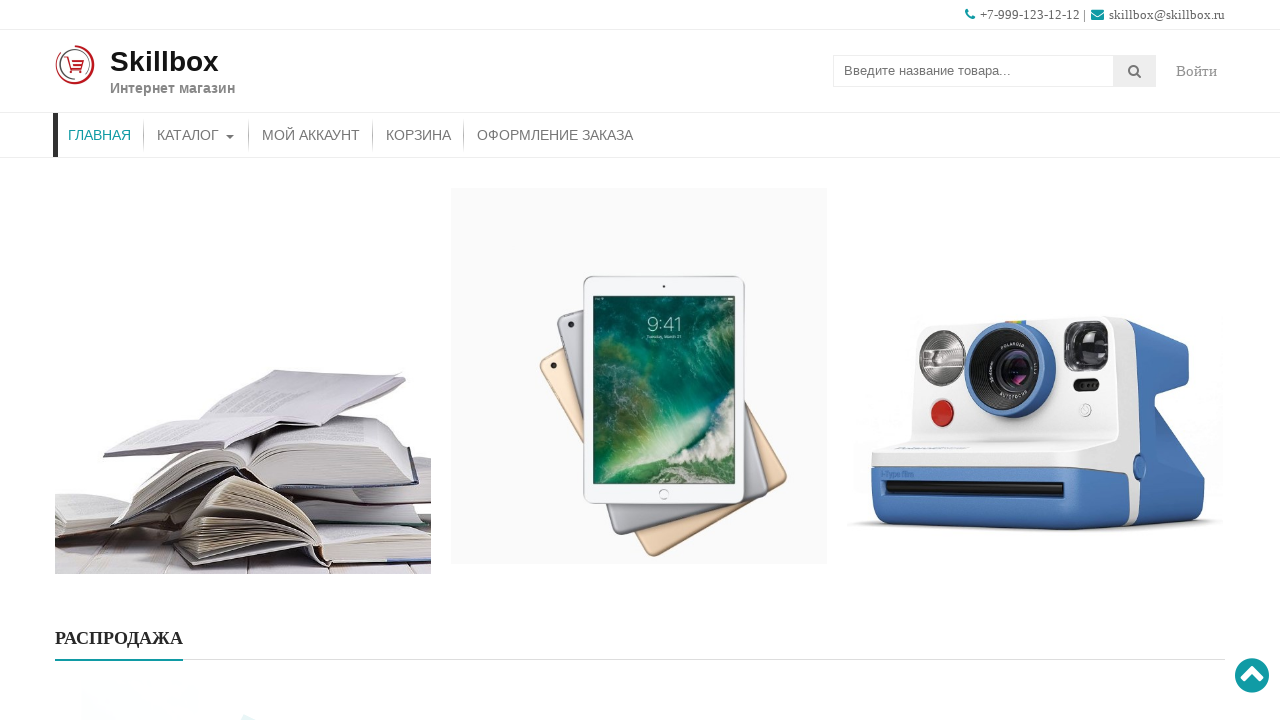

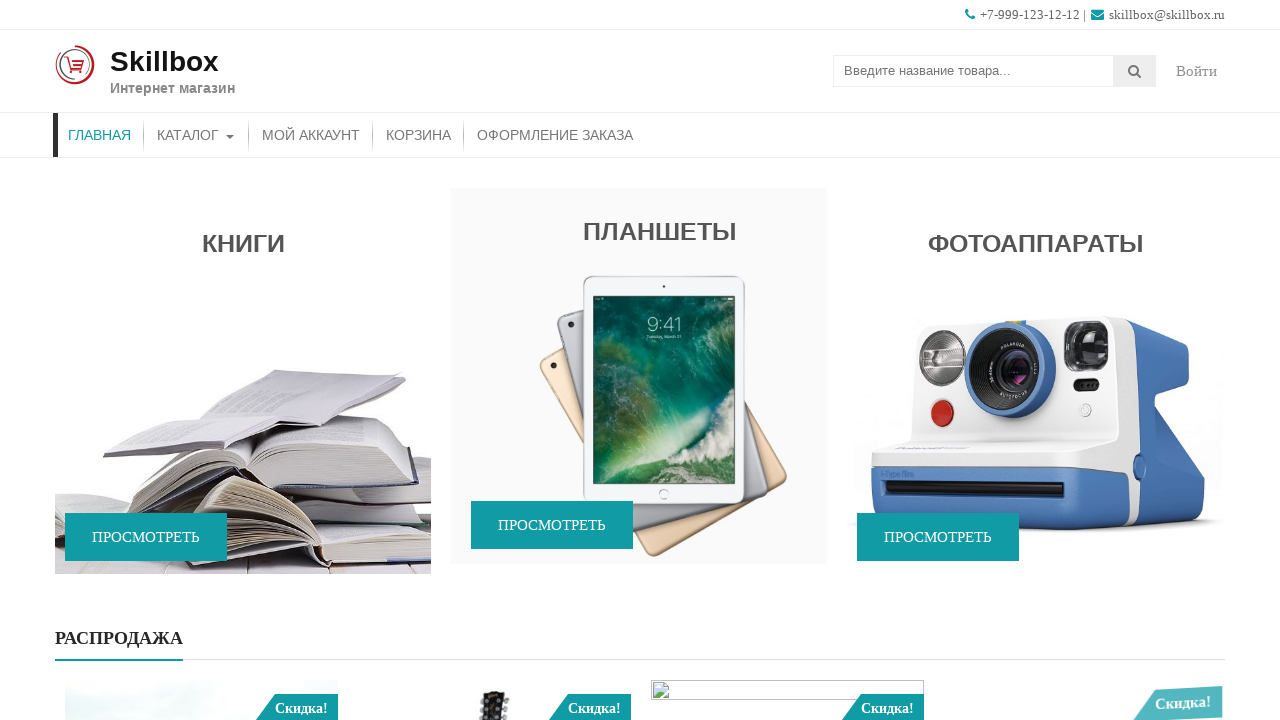